Solves a mathematical challenge by extracting a value from an image attribute, calculating the result, and submitting the form with checkbox selections

Starting URL: http://suninjuly.github.io/get_attribute.html

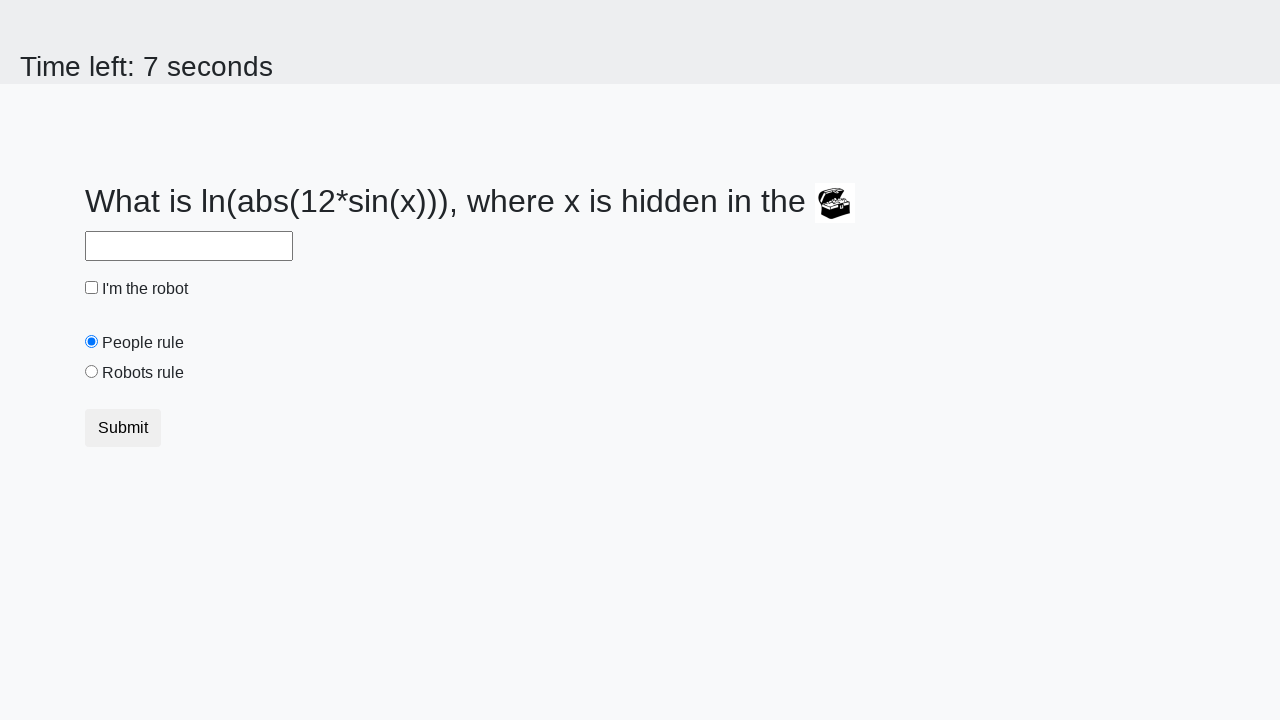

Located the image element containing the mathematical challenge
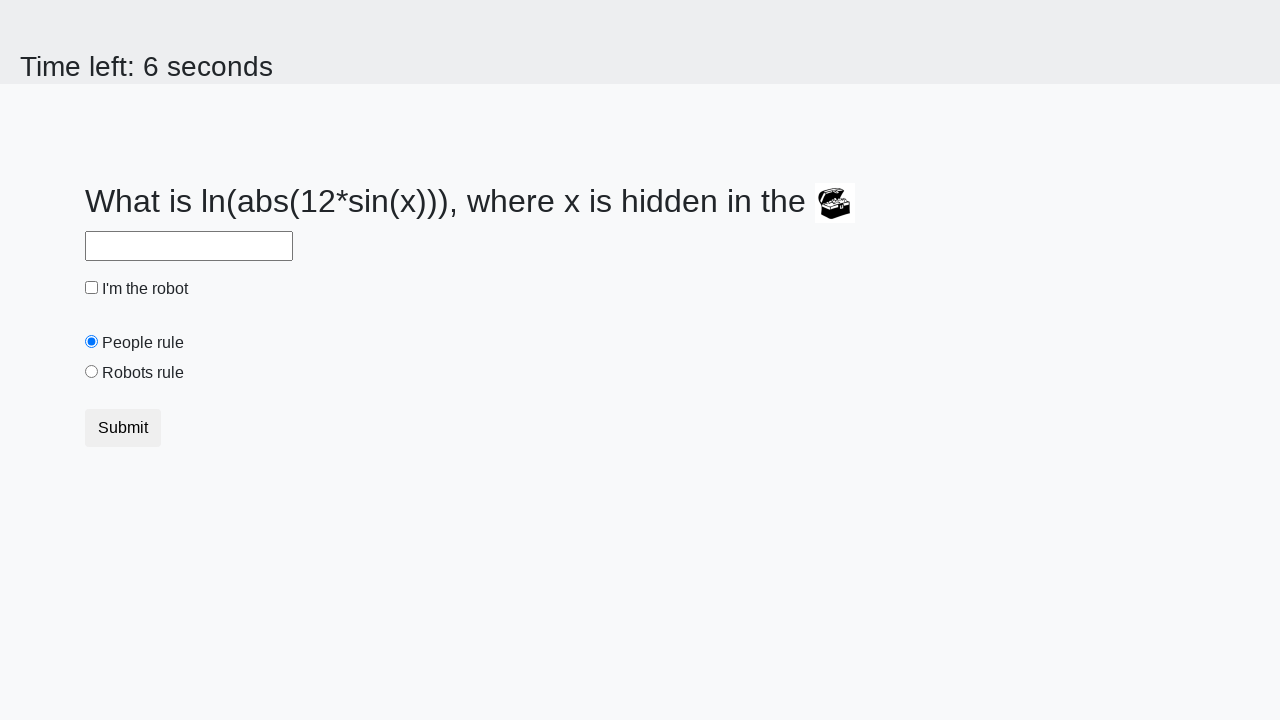

Extracted valuex attribute from image: 875
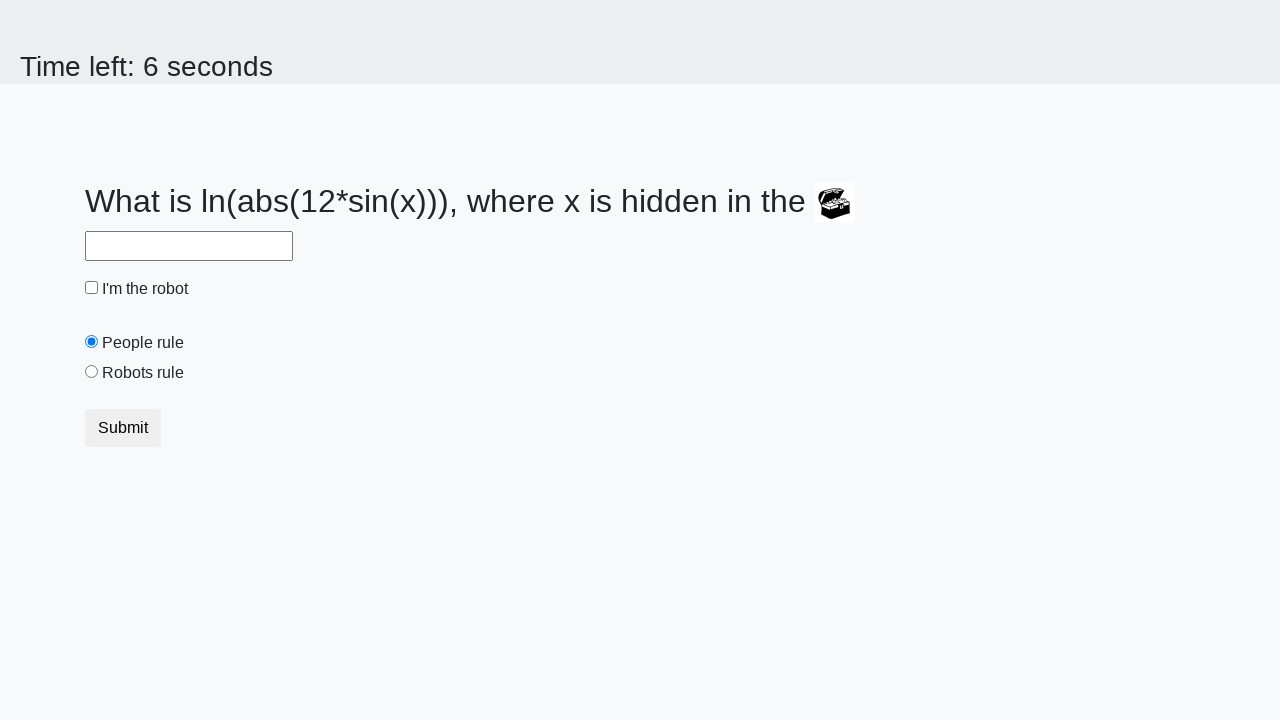

Filled answer field with calculated result: 2.4826974896581273 on #answer
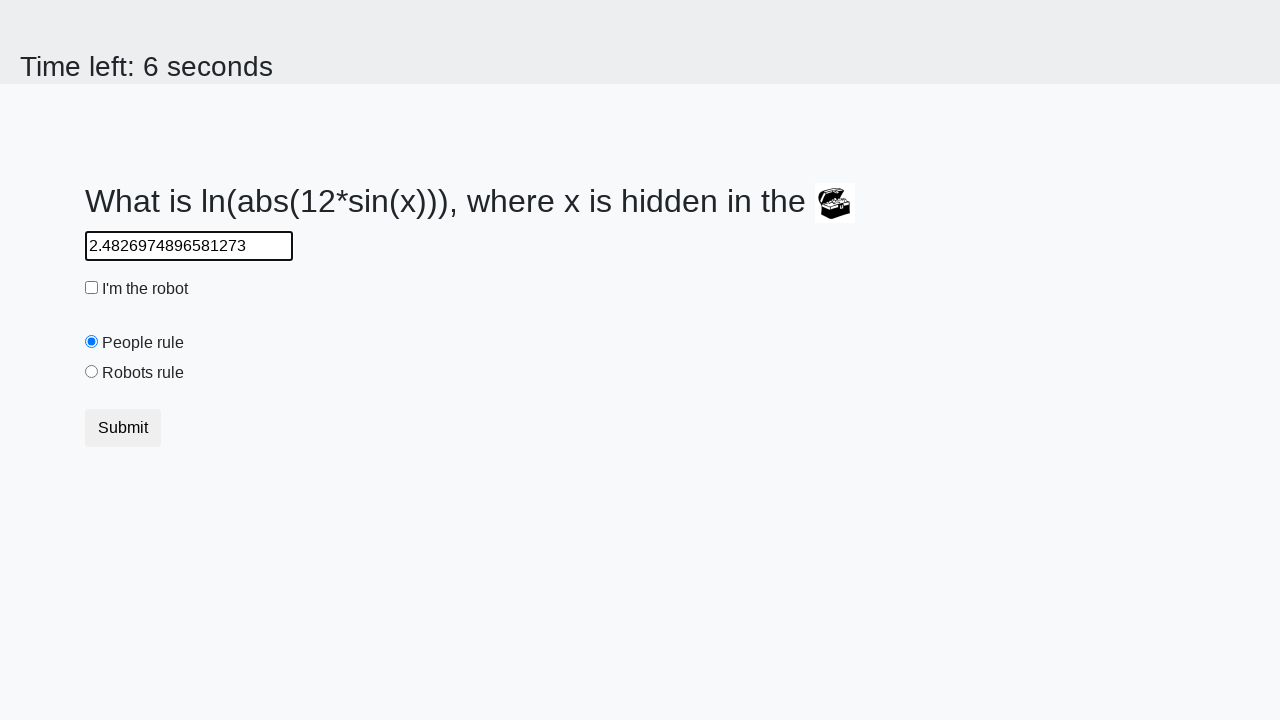

Clicked the robot checkbox at (92, 288) on #robotCheckbox
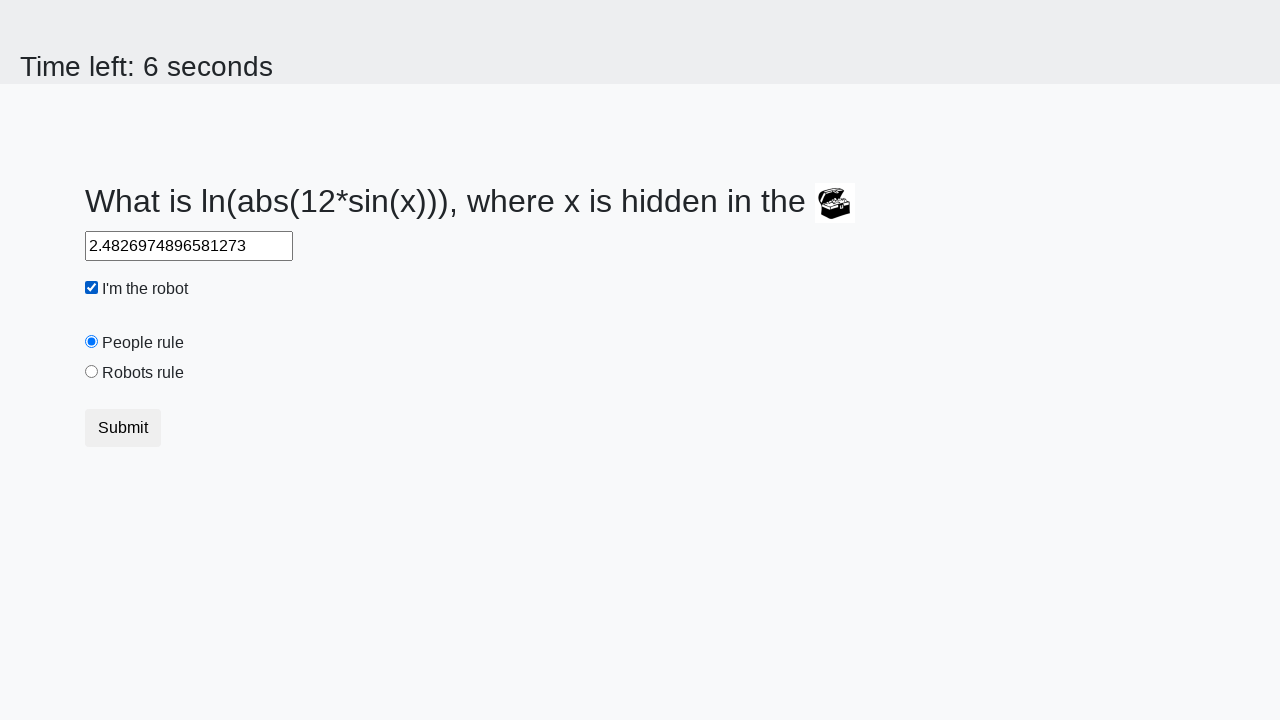

Clicked the robots rule radio button at (92, 372) on #robotsRule
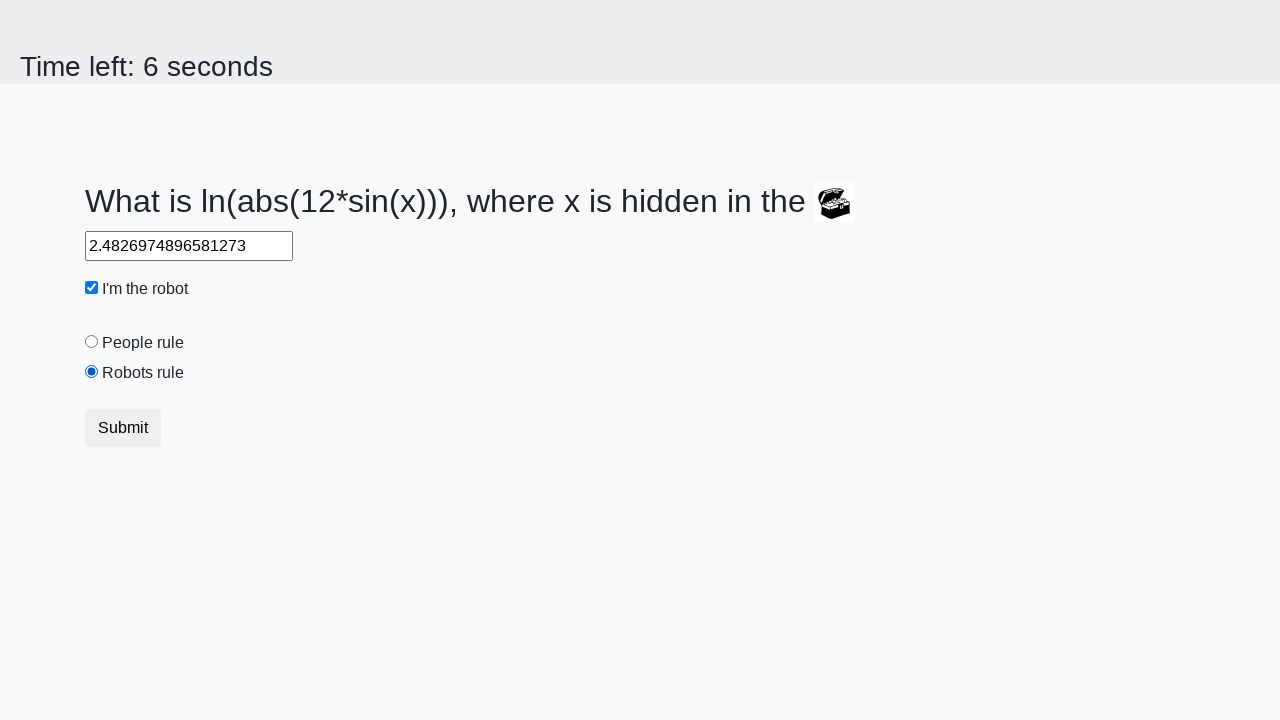

Clicked submit button to submit the form at (123, 428) on button
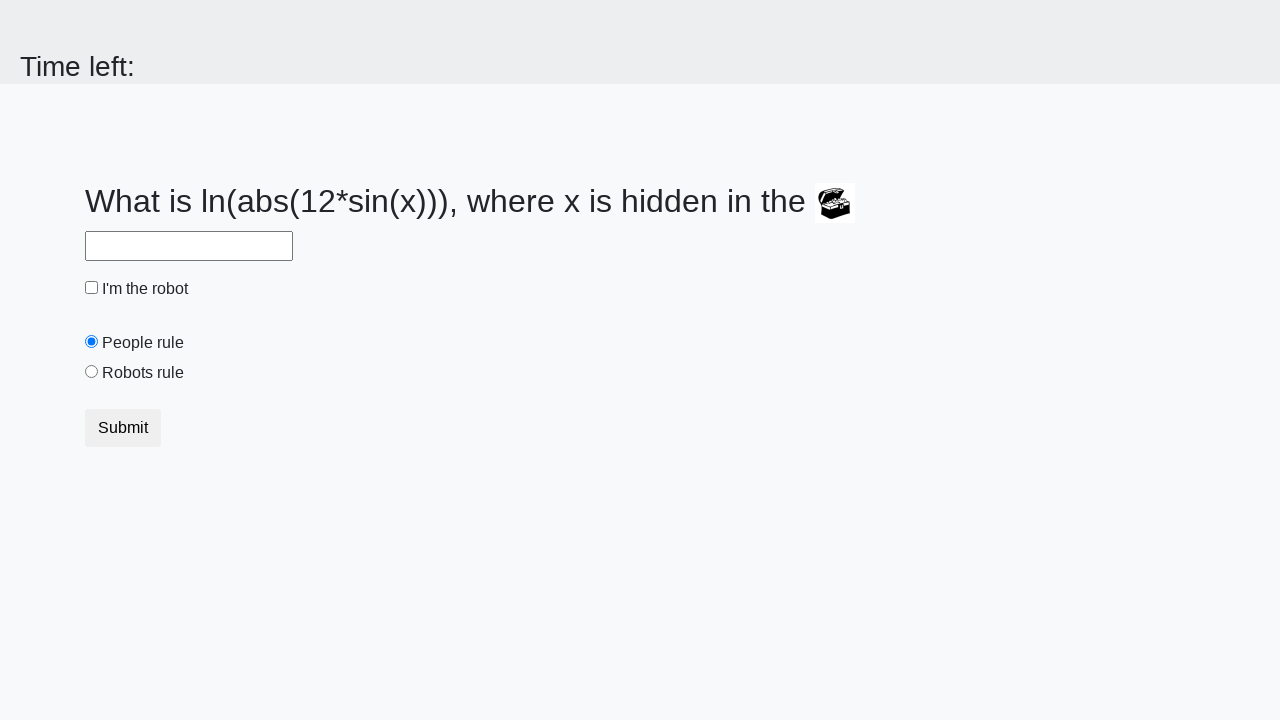

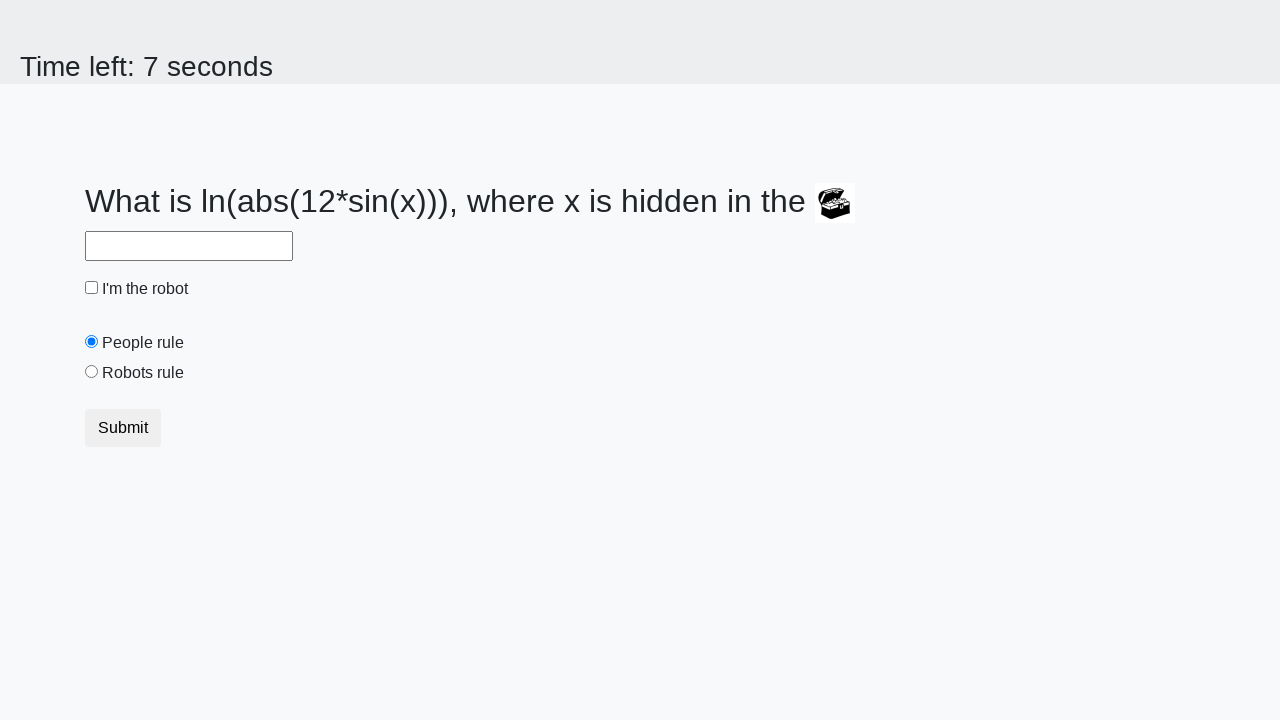